Tests clicking an "adder" button and verifying that a dynamically added box element does not immediately appear without waiting

Starting URL: https://www.selenium.dev/selenium/web/dynamic.html

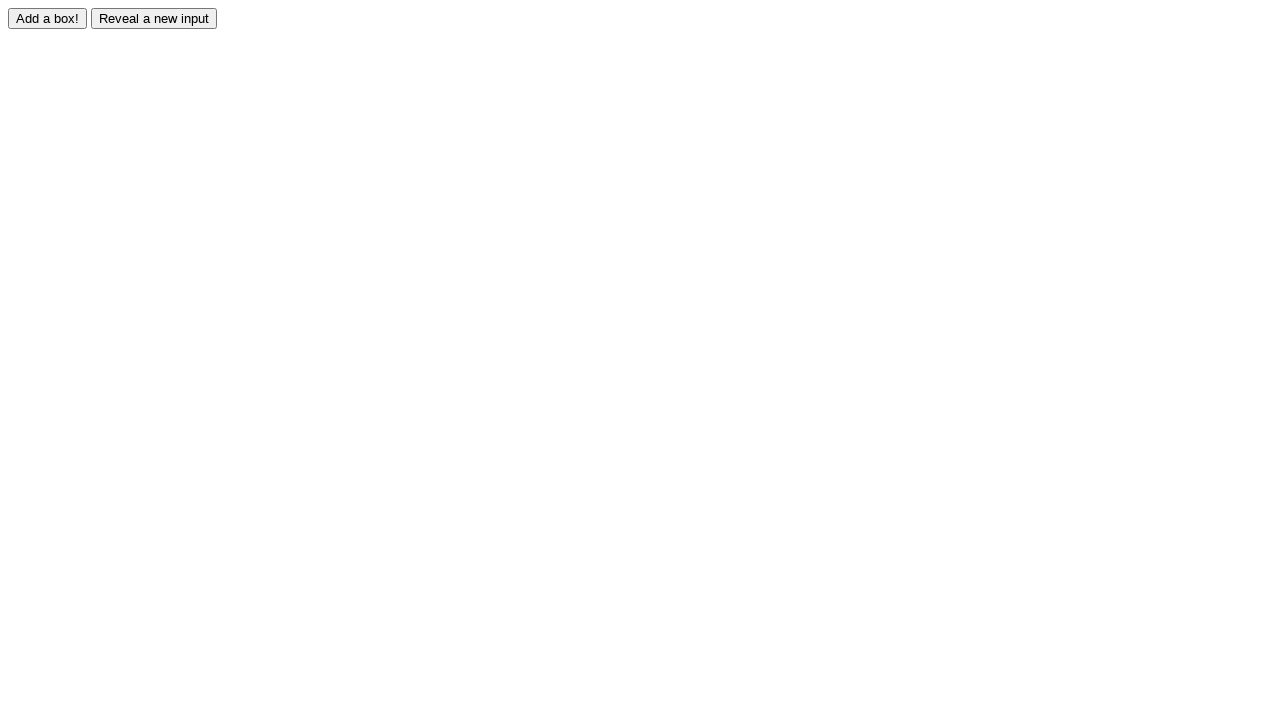

Clicked the adder button at (48, 18) on #adder
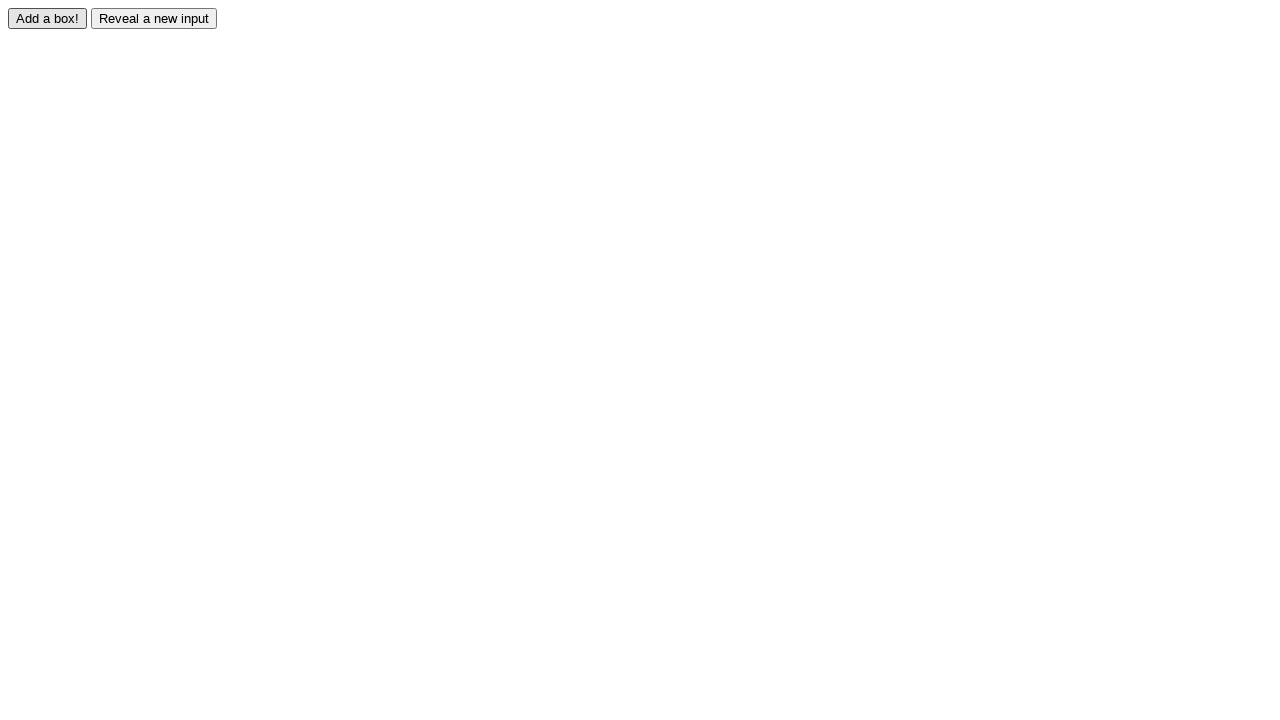

Checked for presence of box0 element without waiting
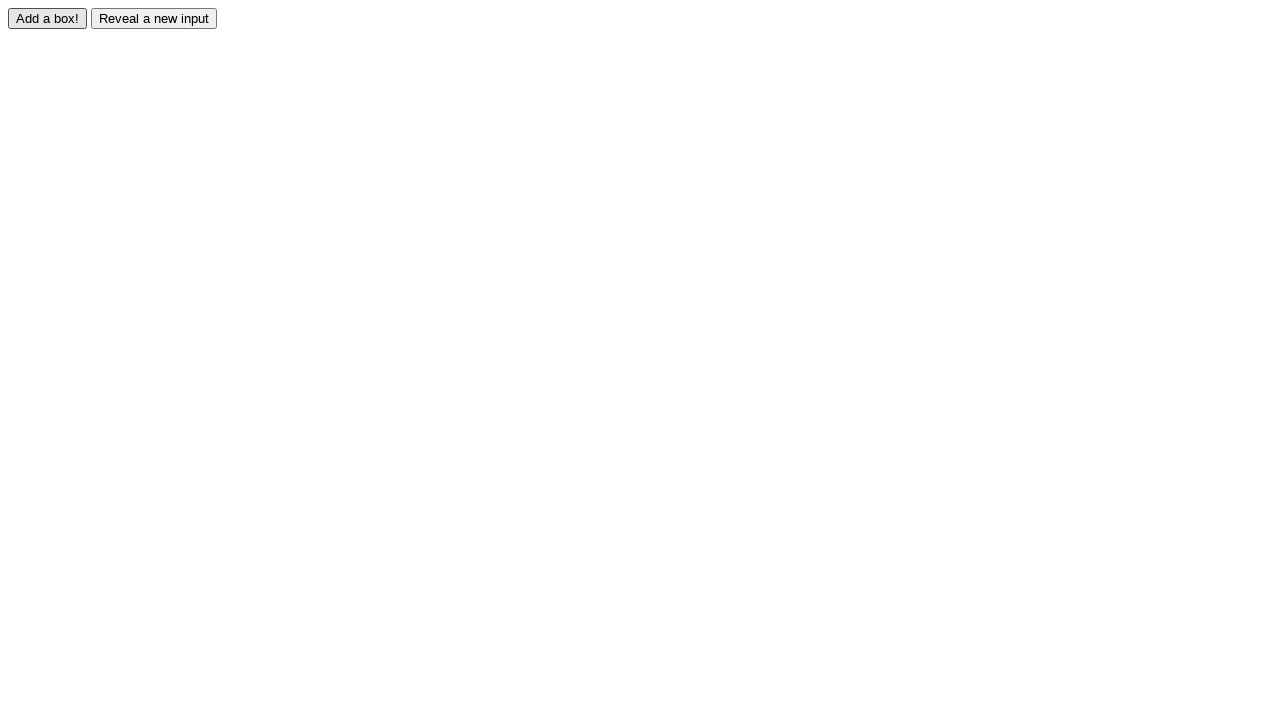

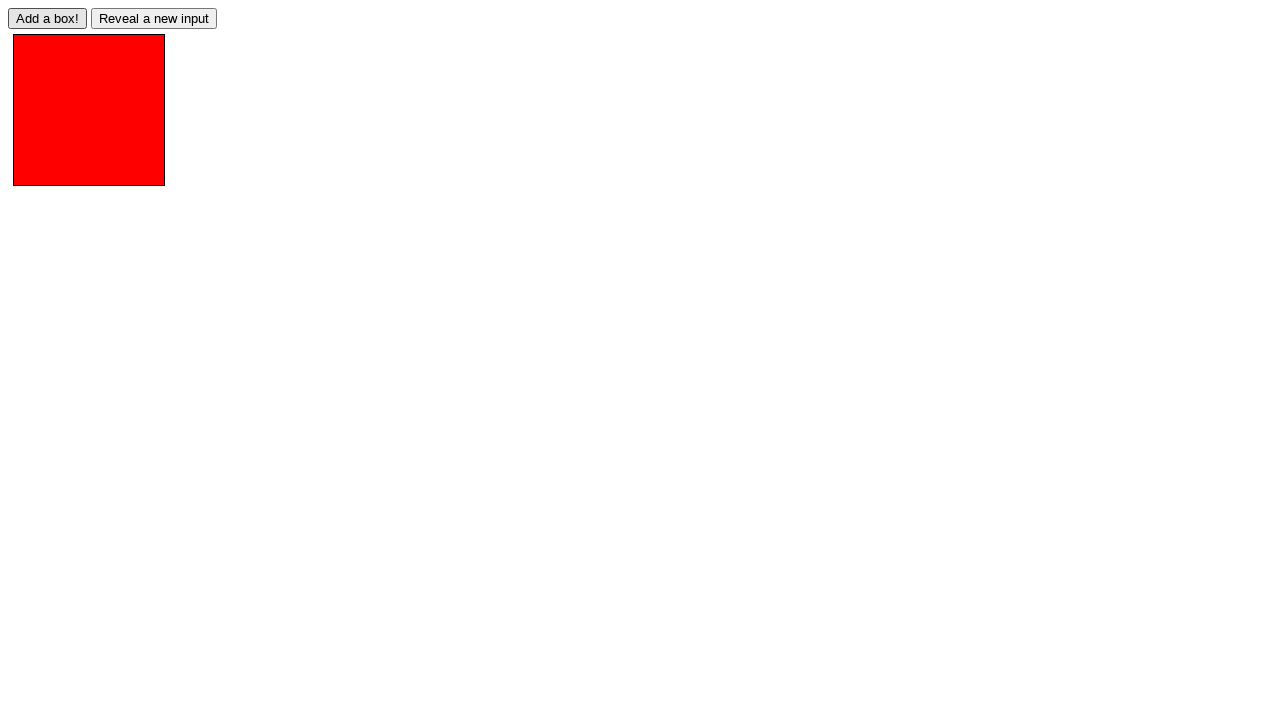